Navigates to RPA Challenge OCR website and clicks the START button to begin the challenge

Starting URL: https://rpachallengeocr.azurewebsites.net/

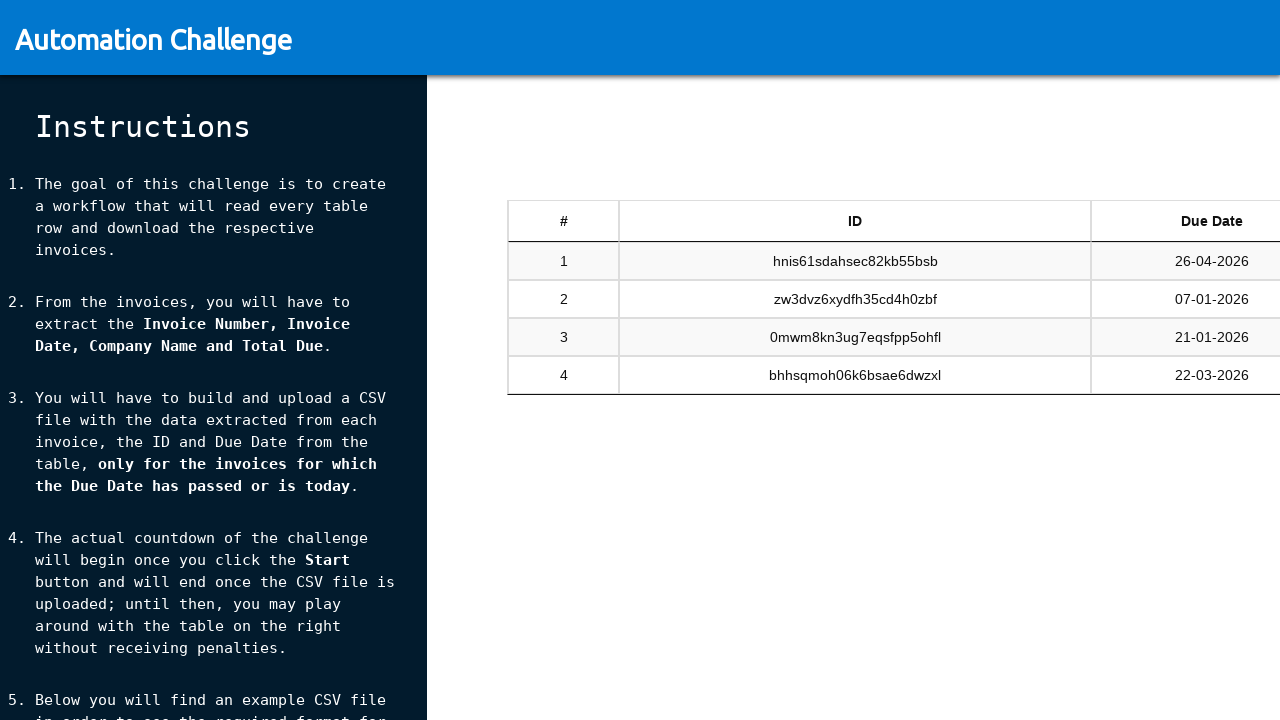

Navigated to RPA Challenge OCR website
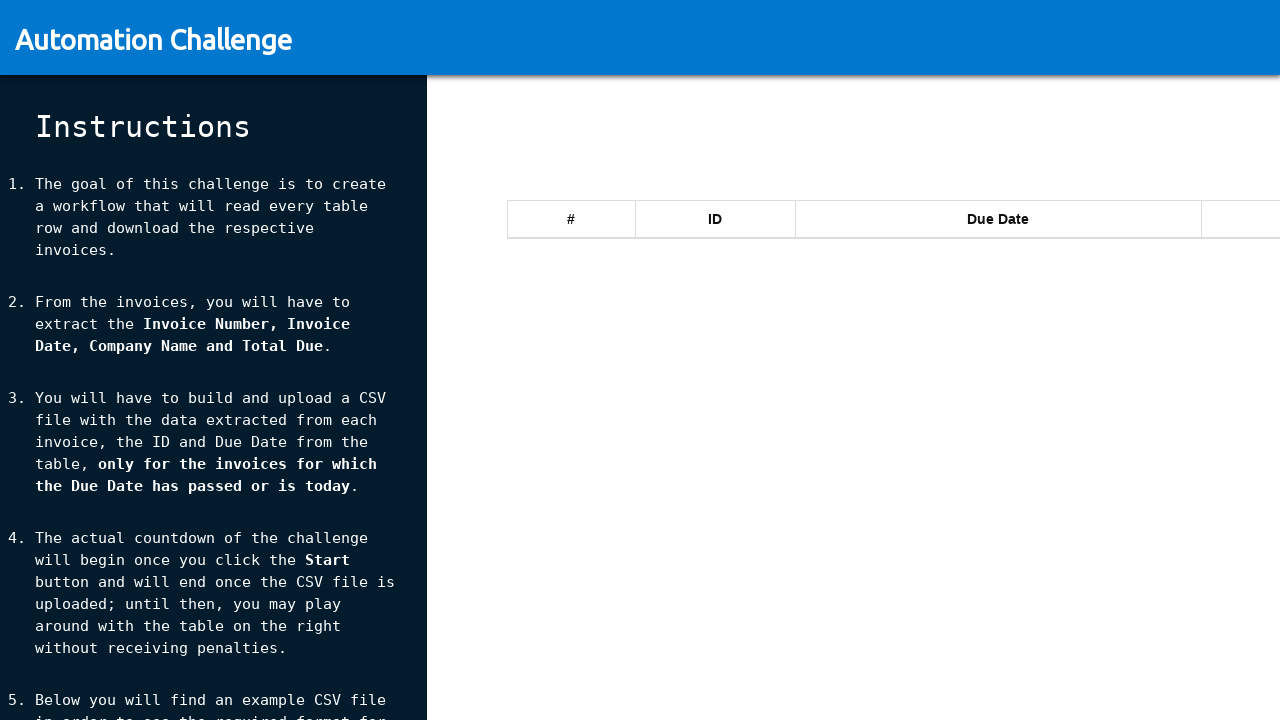

START button became visible and ready to click
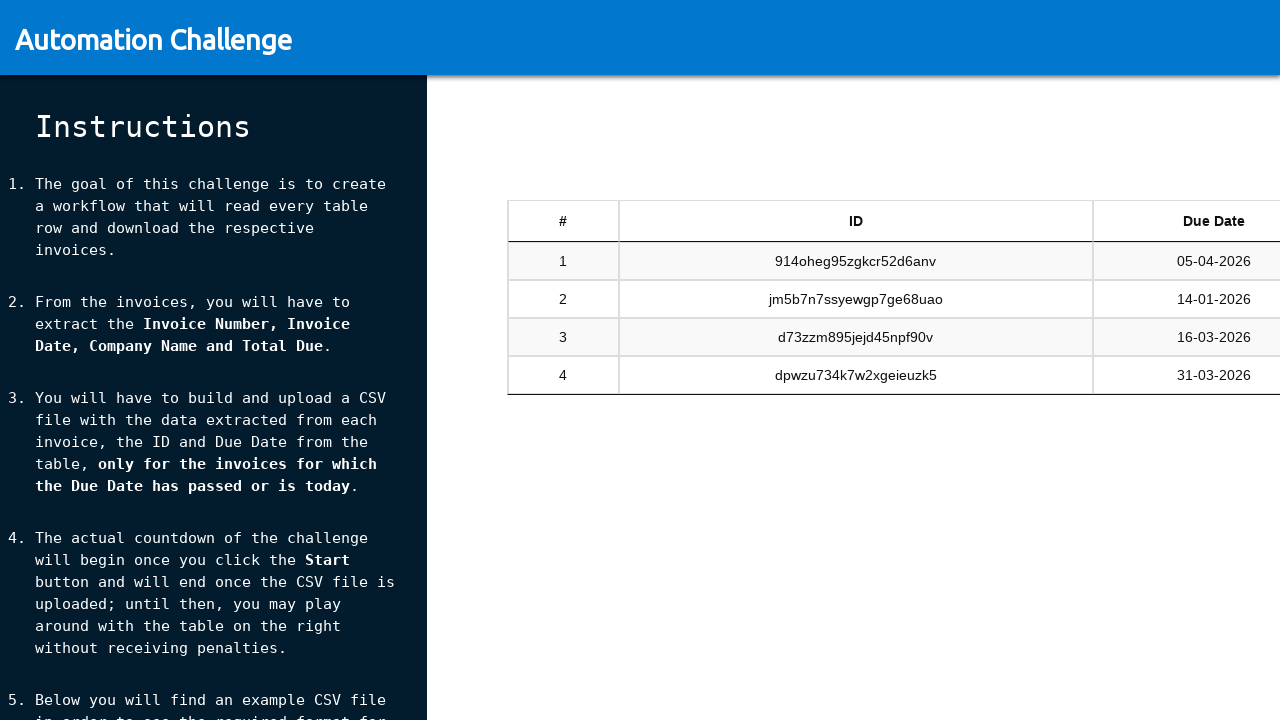

Clicked START button to begin the challenge at (213, 648) on #start
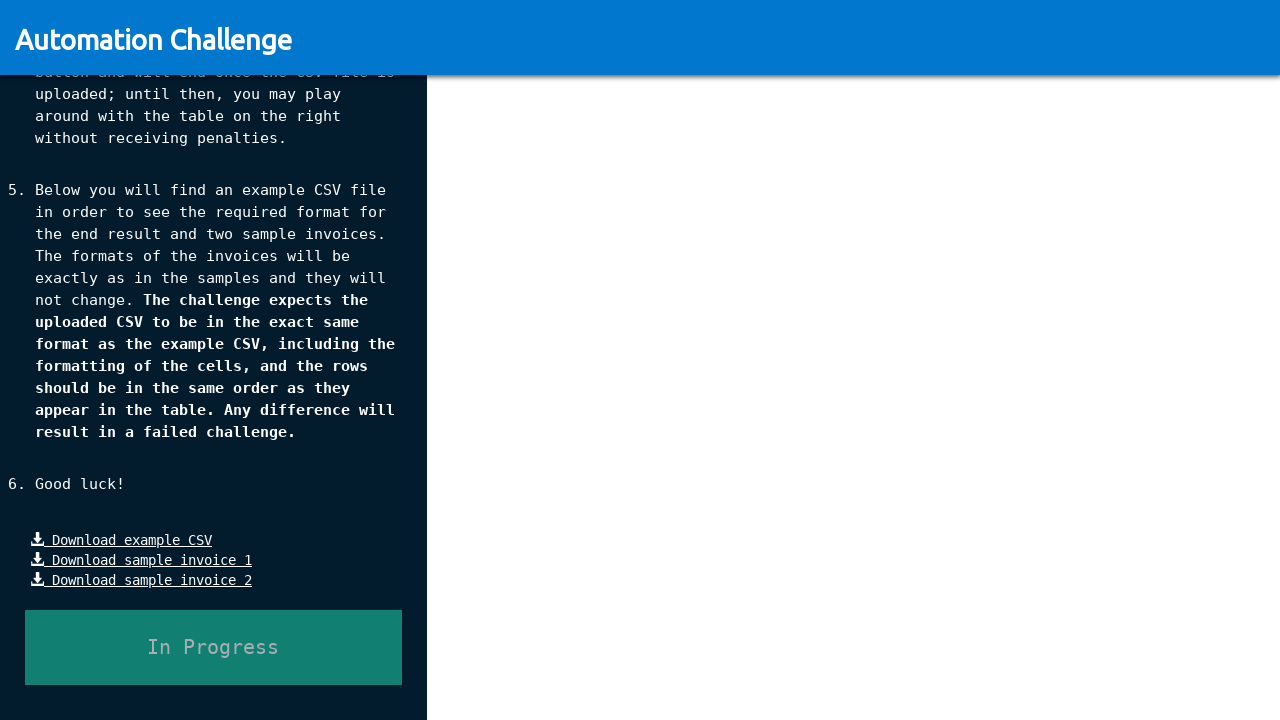

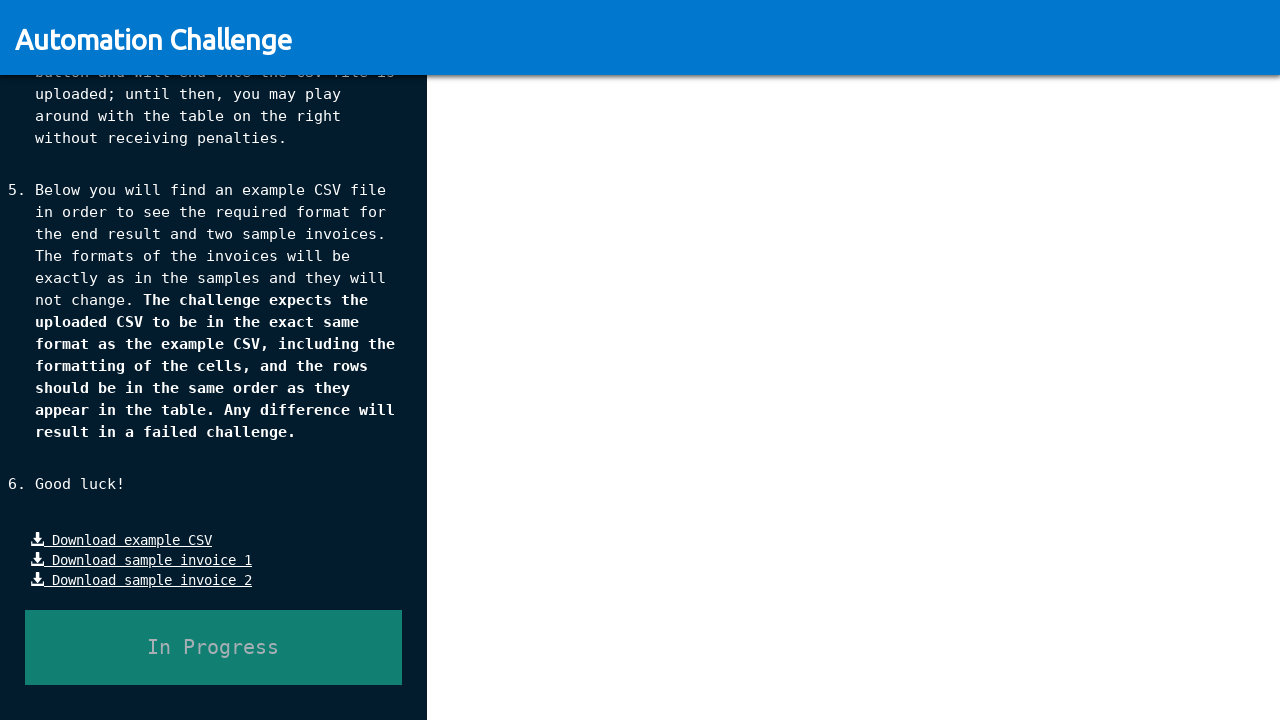